Tests filling multiple text inputs on a large form and submitting it.

Starting URL: http://suninjuly.github.io/huge_form.html

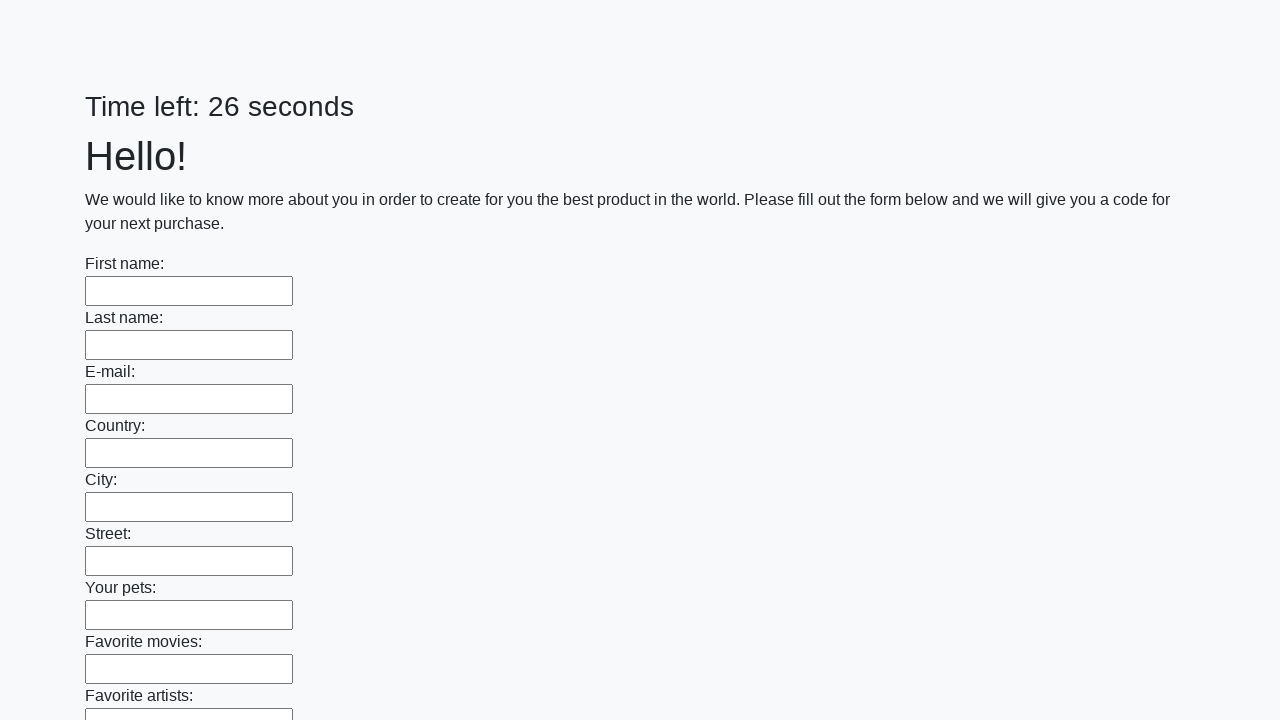

Filled first text input with 'Test' on input[type='text'] >> nth=0
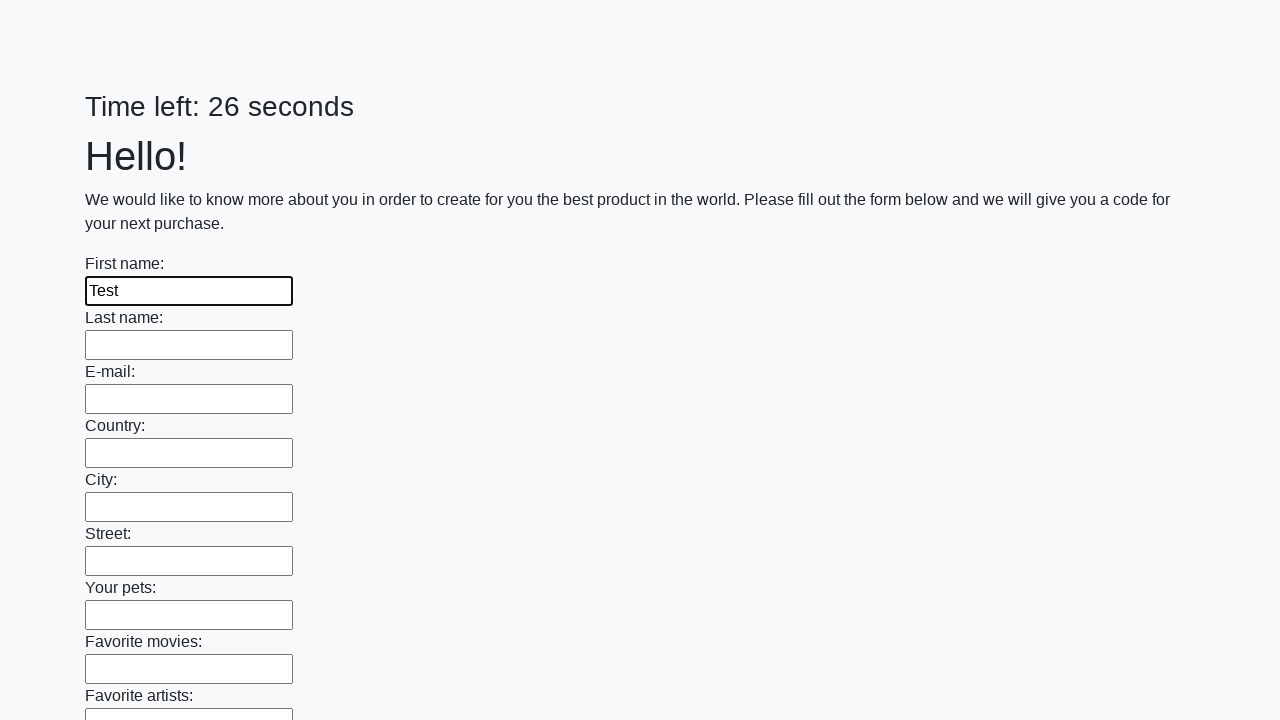

Clicked submit button to submit the form at (123, 611) on button.btn
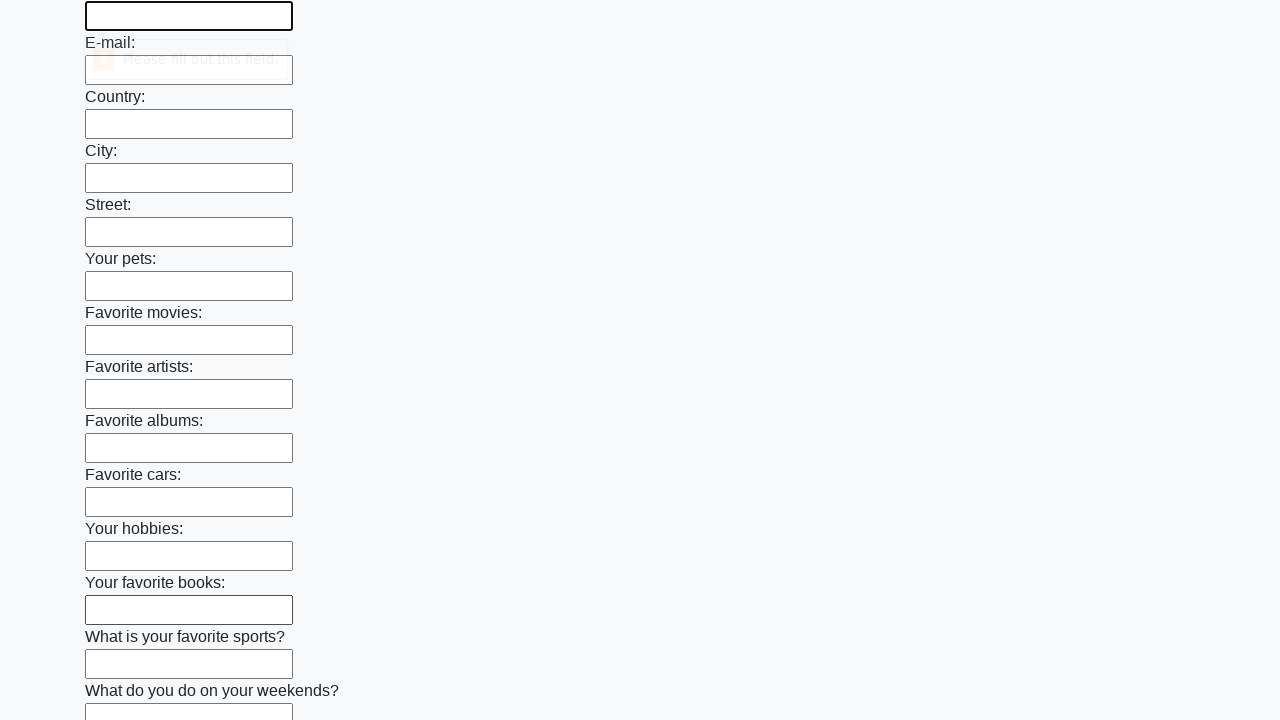

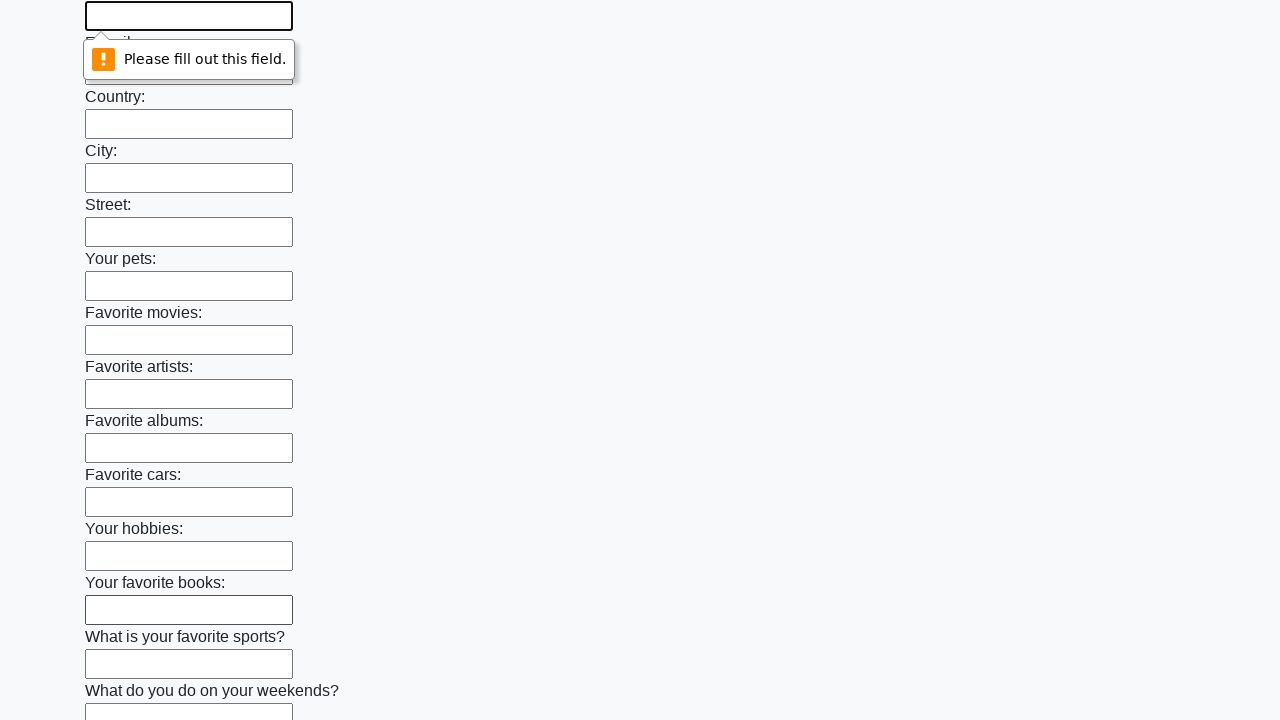